Tests user registration form by filling in first name, last name, email and phone number fields

Starting URL: https://demo.automationtesting.in/Register.html

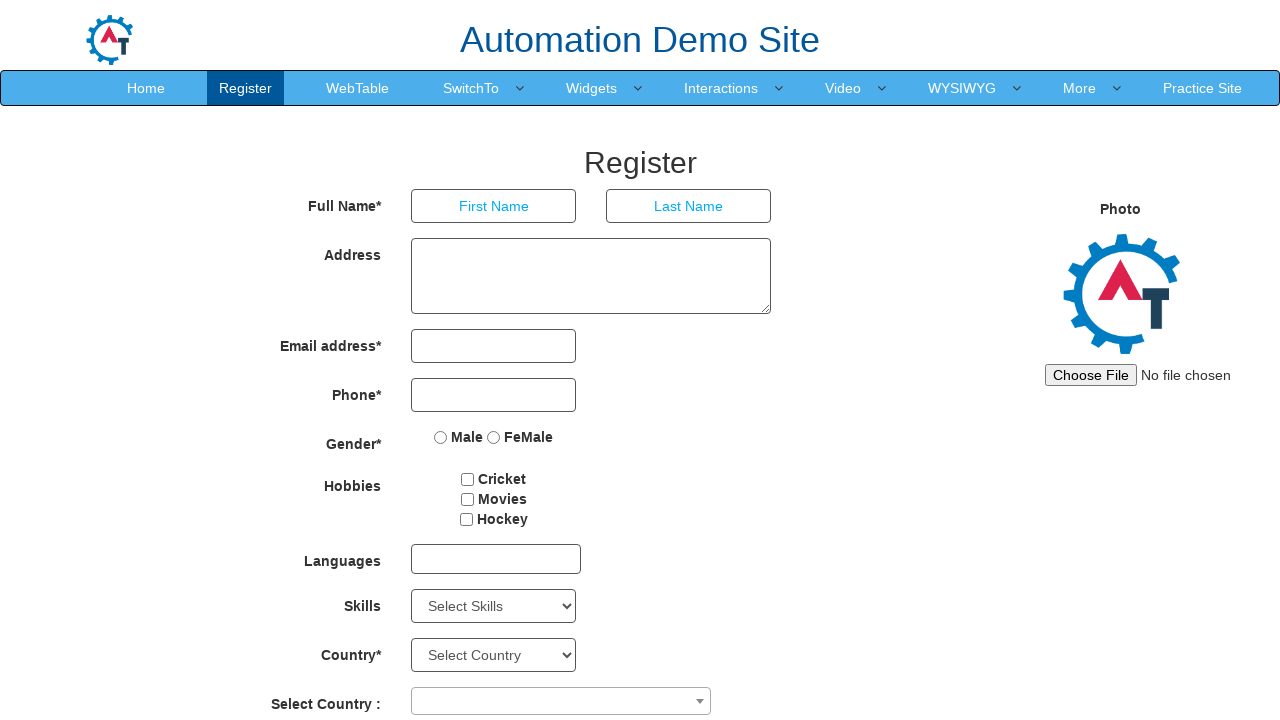

Filled first name field with 'Jefferson' on input[placeholder='First Name']
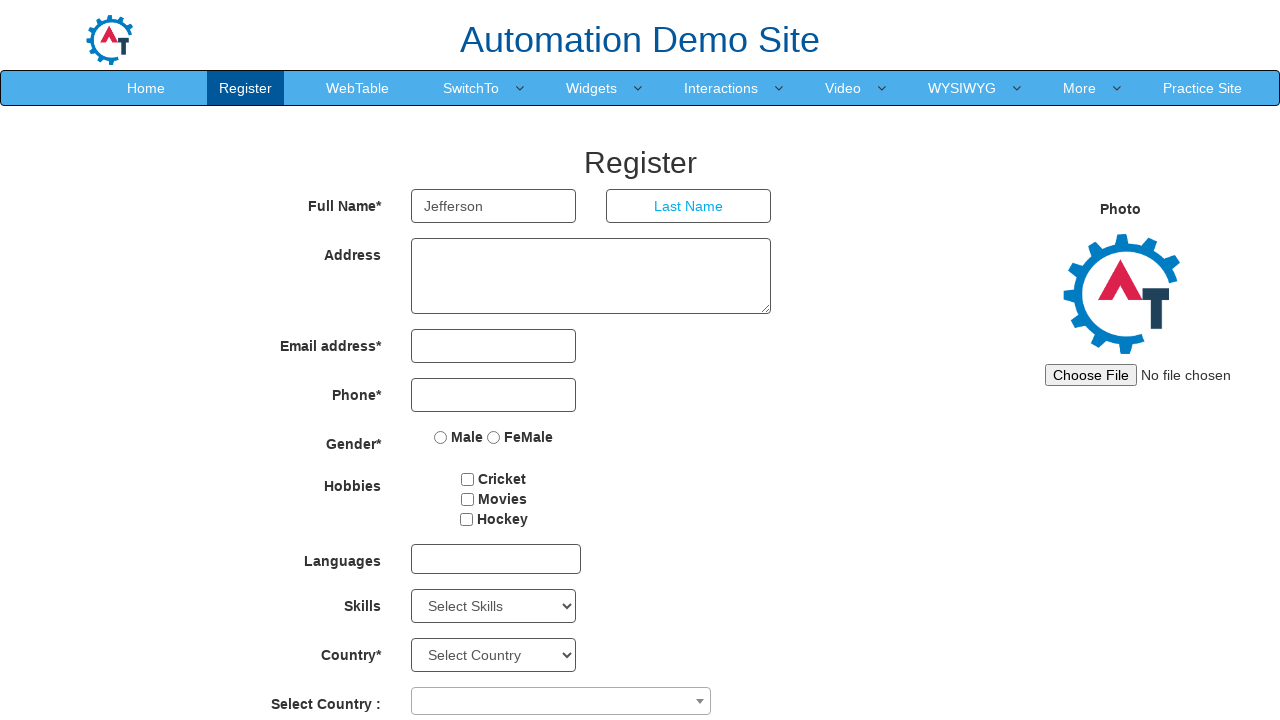

Filled last name field with 'Soares' on input[placeholder='Last Name']
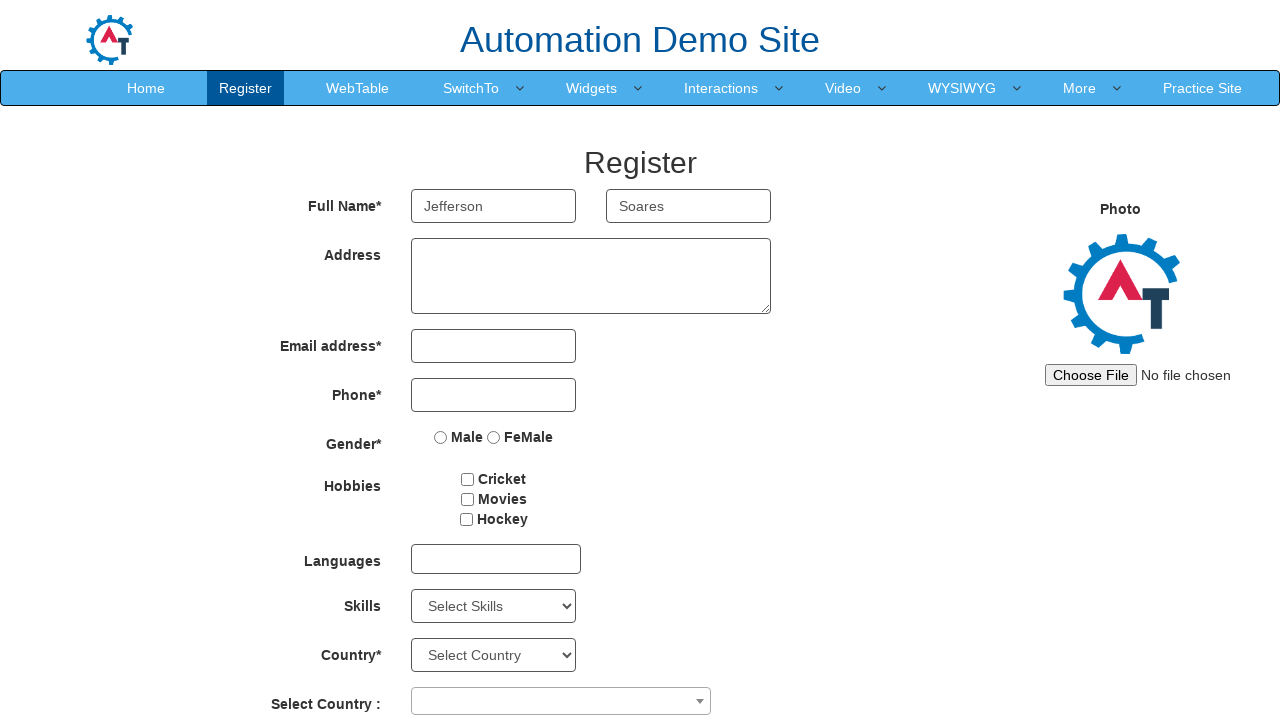

Filled email field with 'teste@gmail.com' on input[type='email']
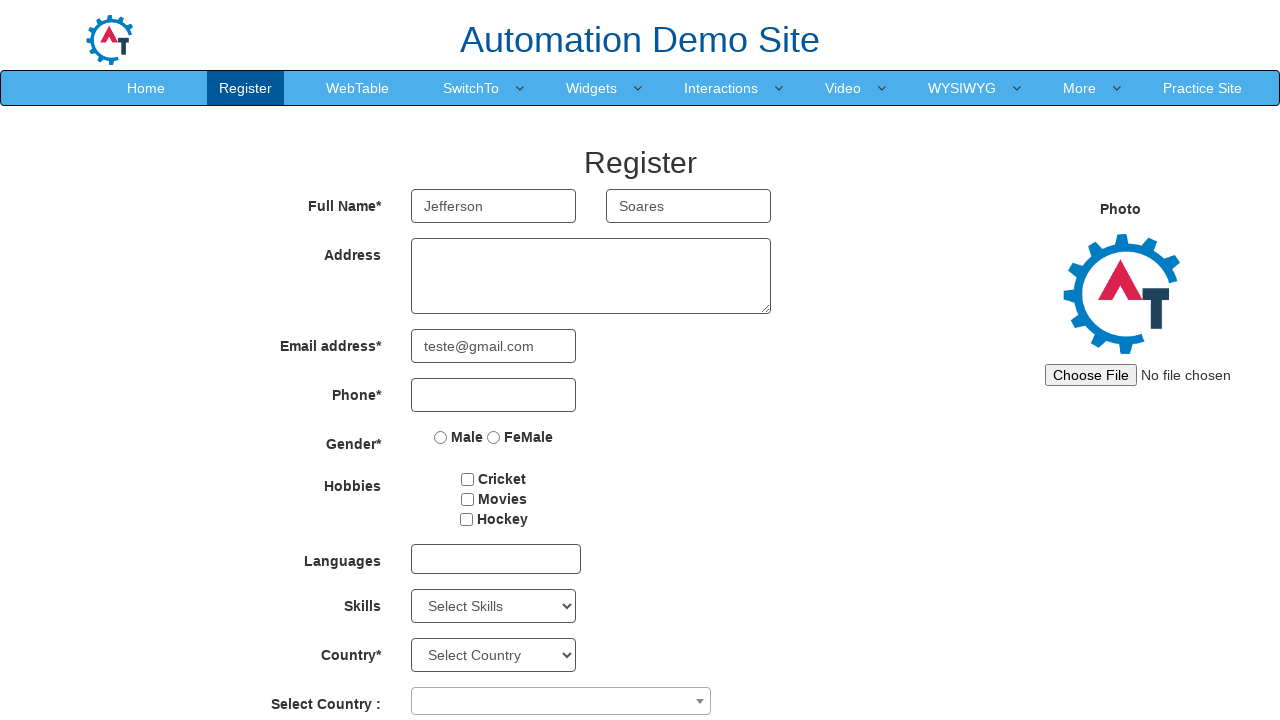

Filled phone number field with '619827884' on input[type='tel']
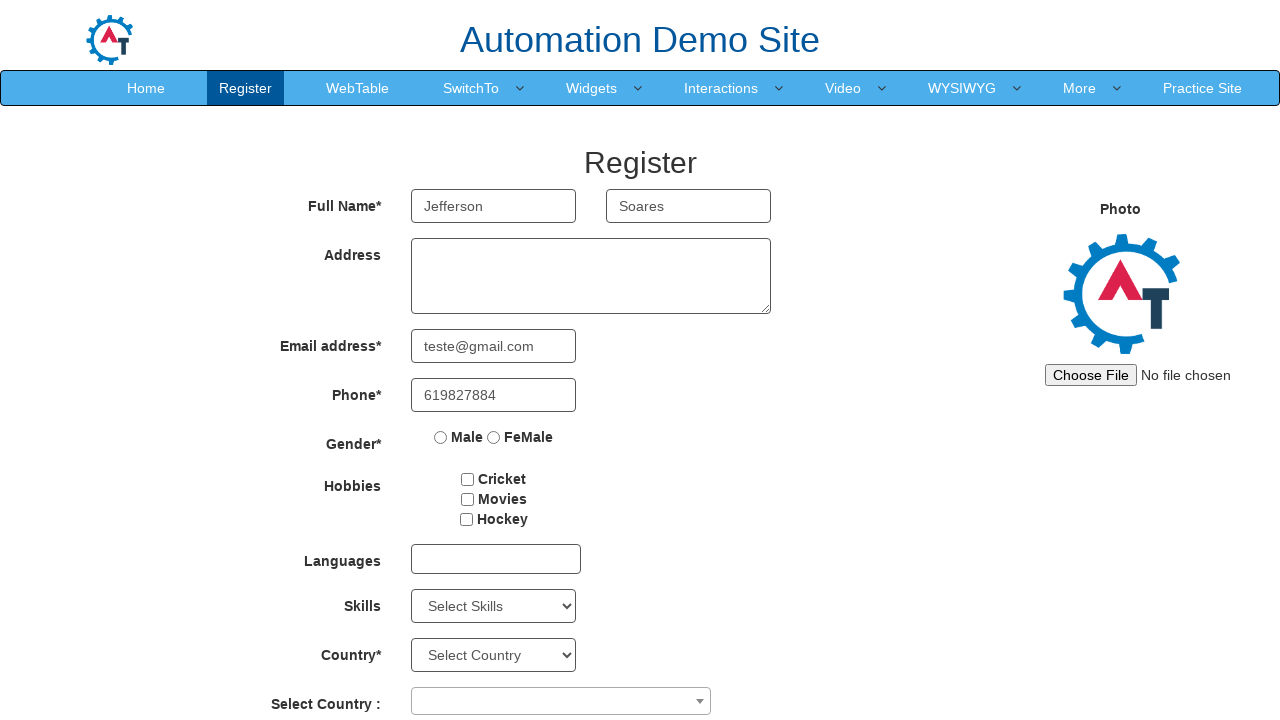

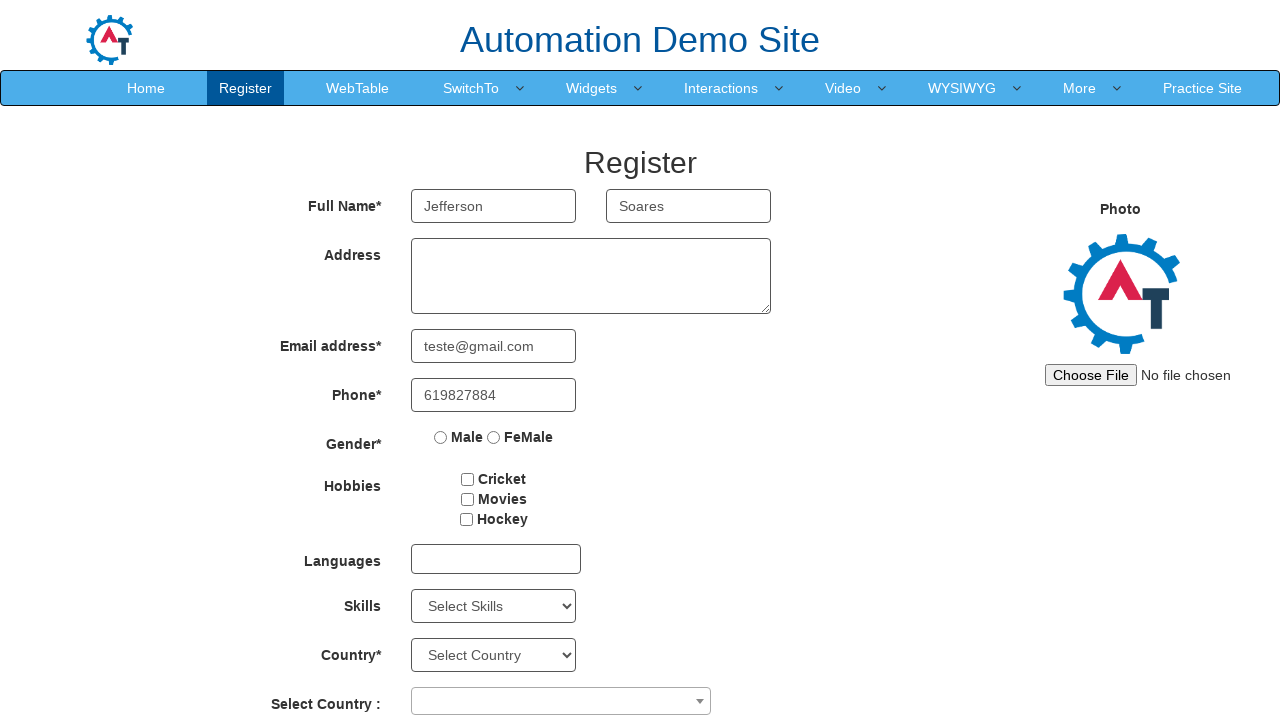